Tests browser navigation history functions (back, forward, refresh) and then navigates to an EMI calculator site to fill in a loan interest value.

Starting URL: https://www3.stage.shutterfly.com

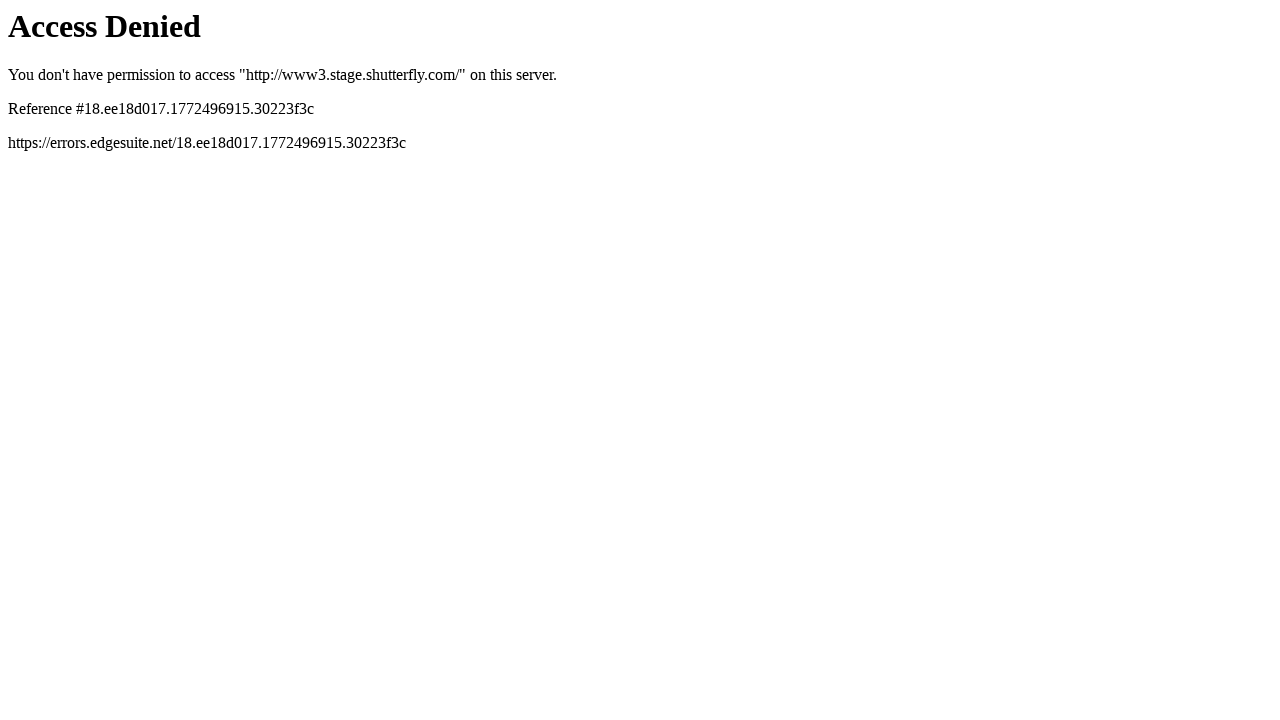

Printed document title
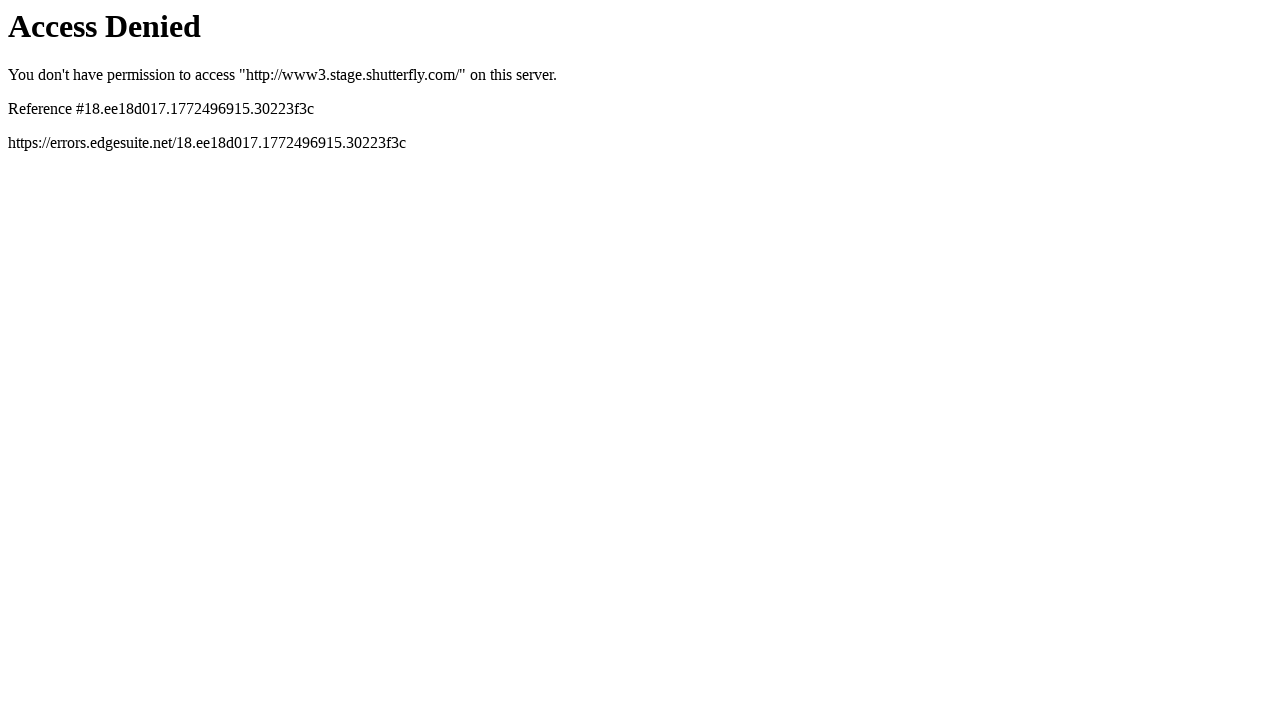

Printed current page URL
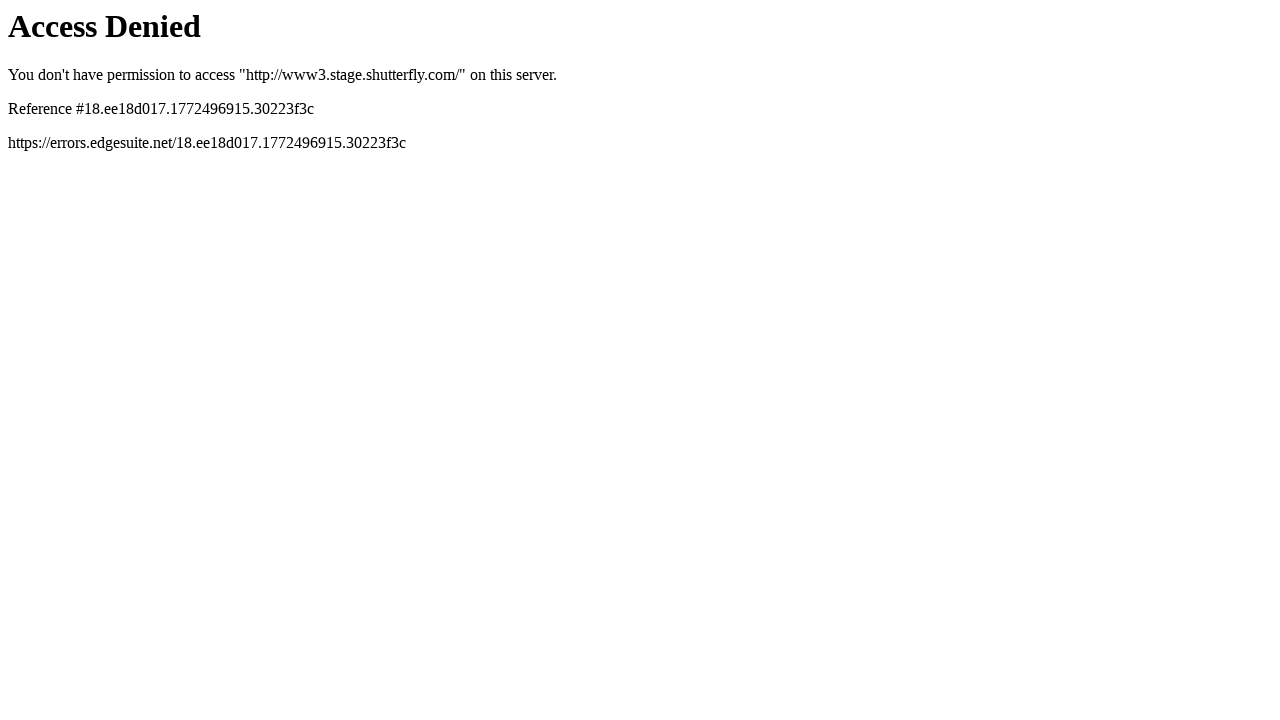

Navigated back in browser history
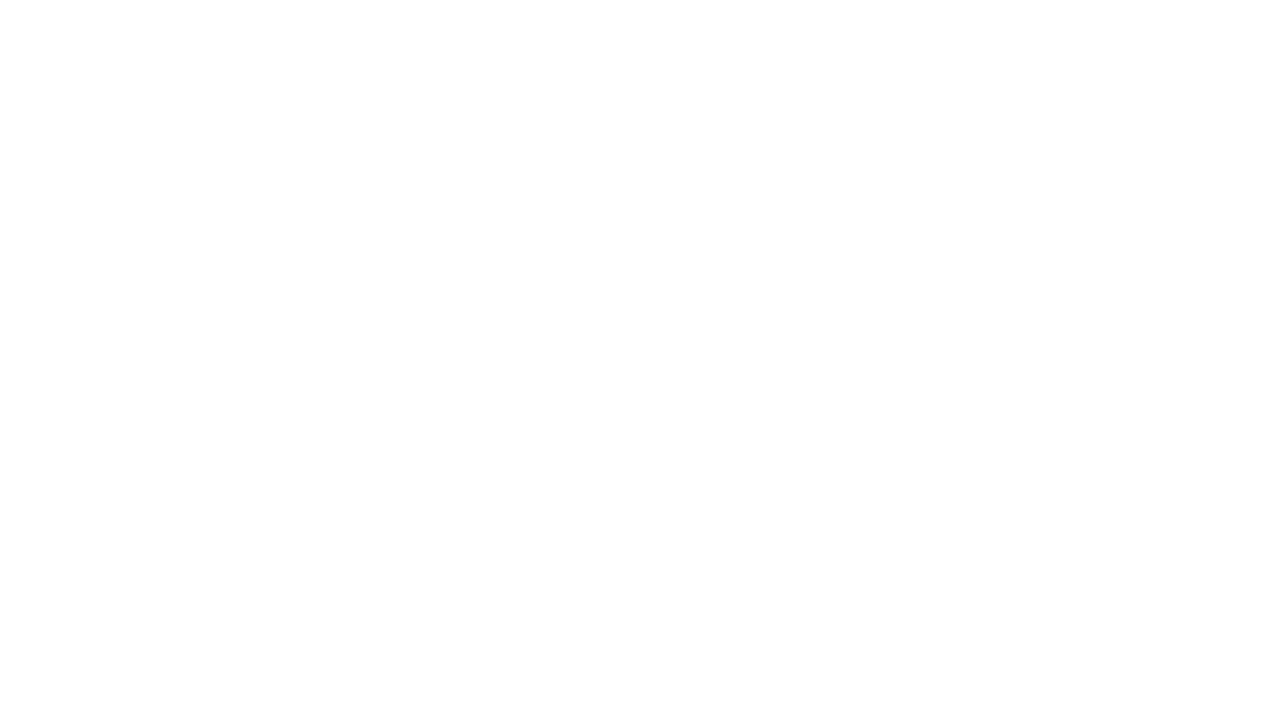

Page loaded after navigating back
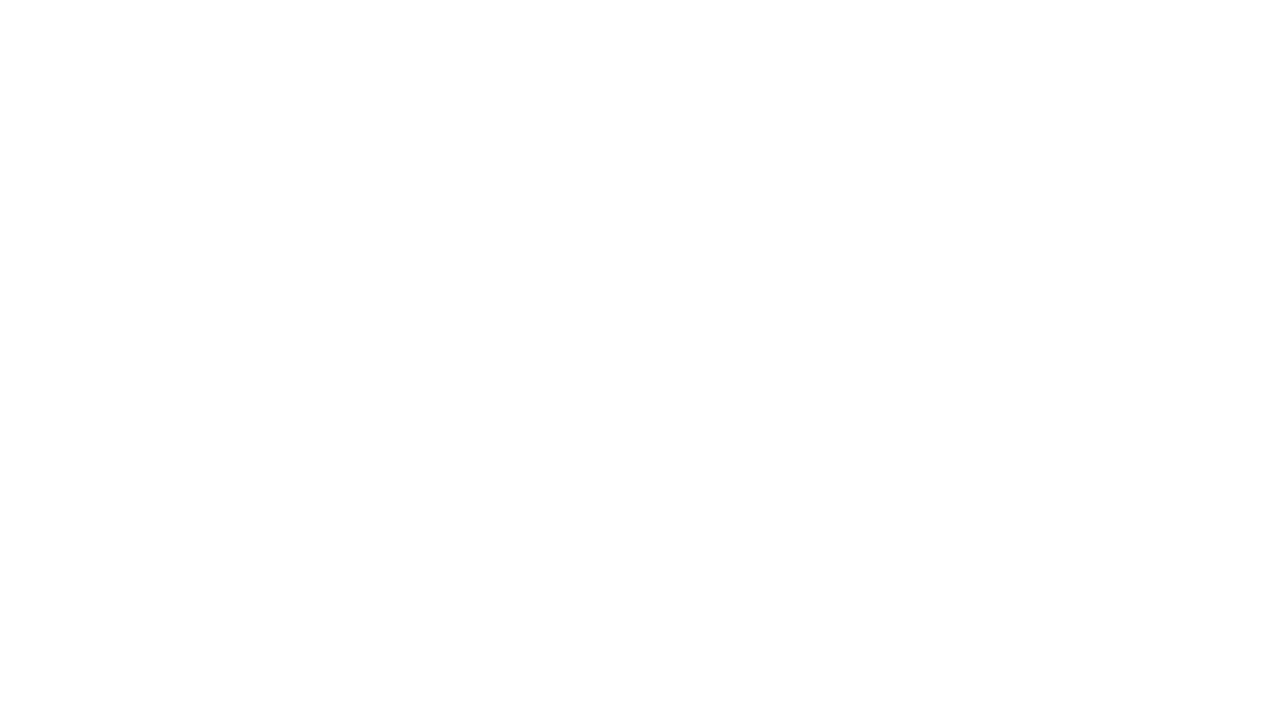

Navigated forward in browser history
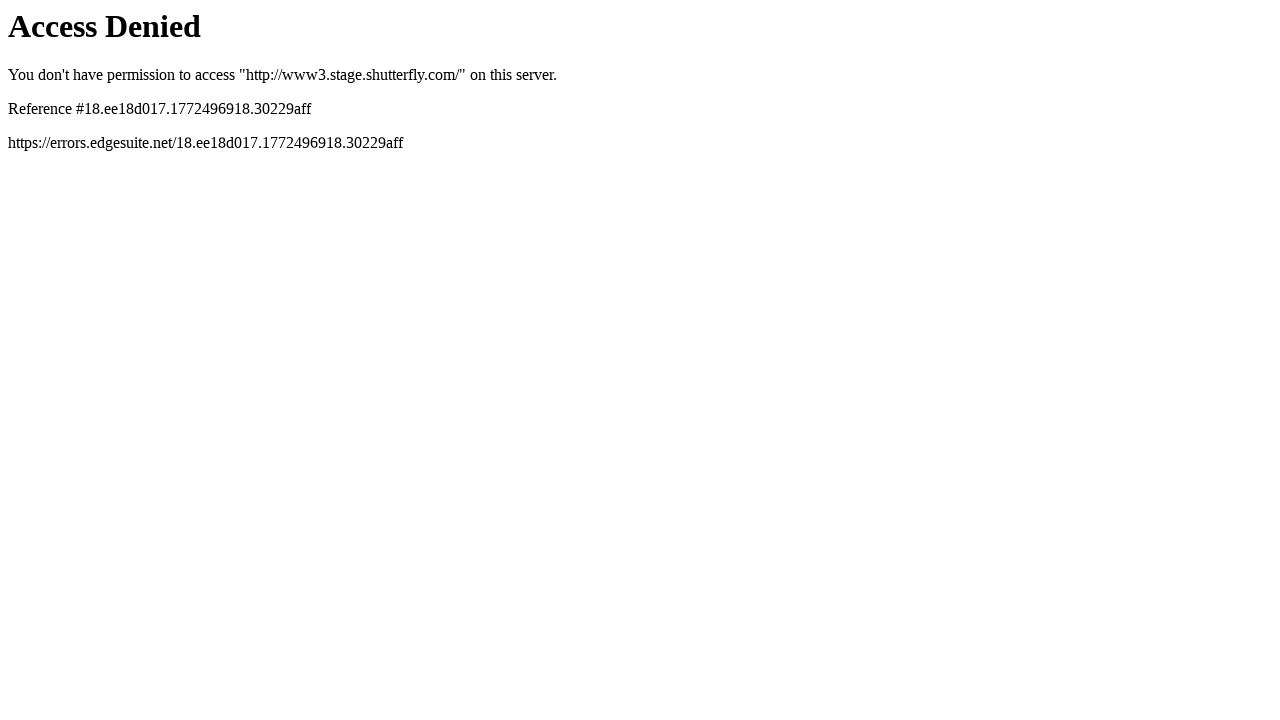

Page loaded after navigating forward
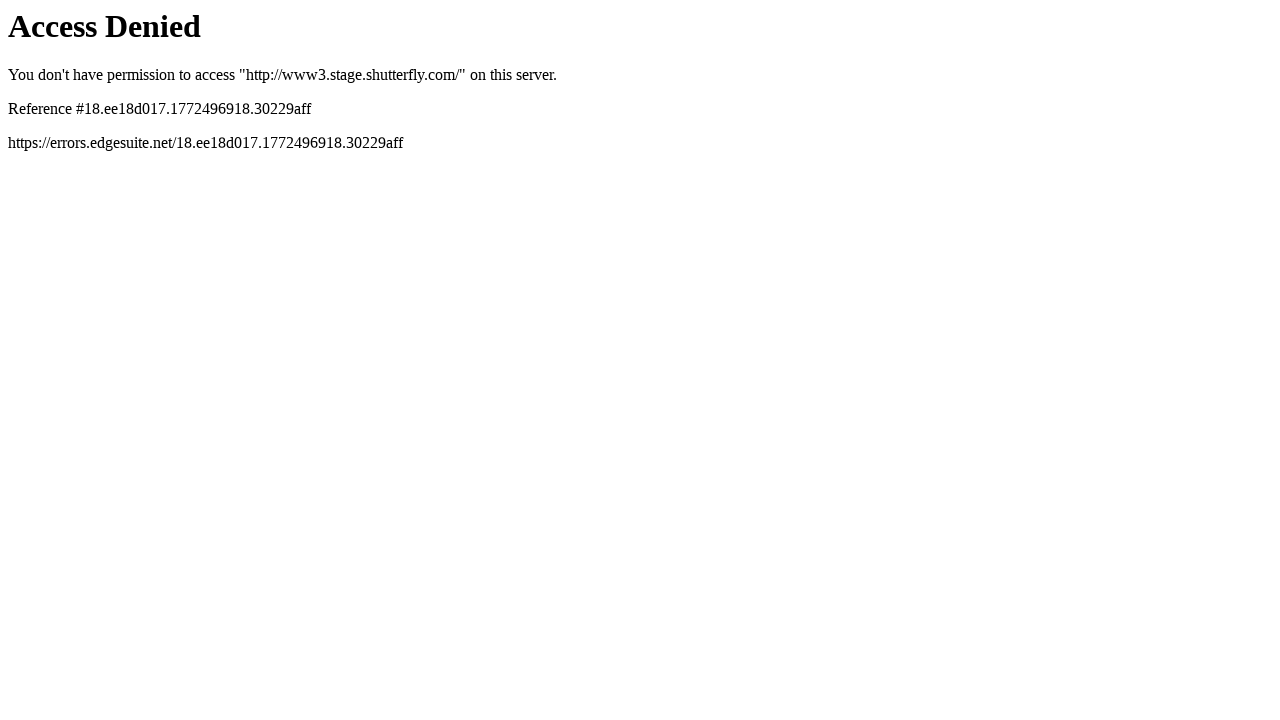

Refreshed the current page
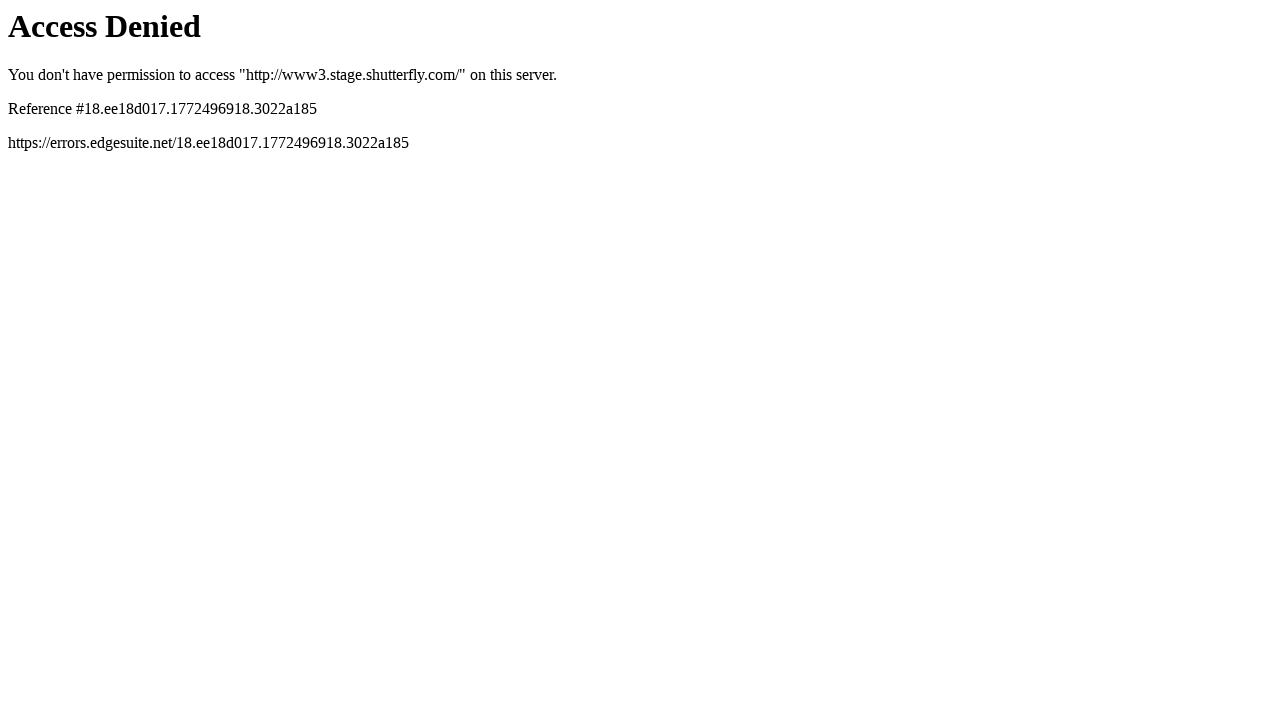

Page loaded after refresh
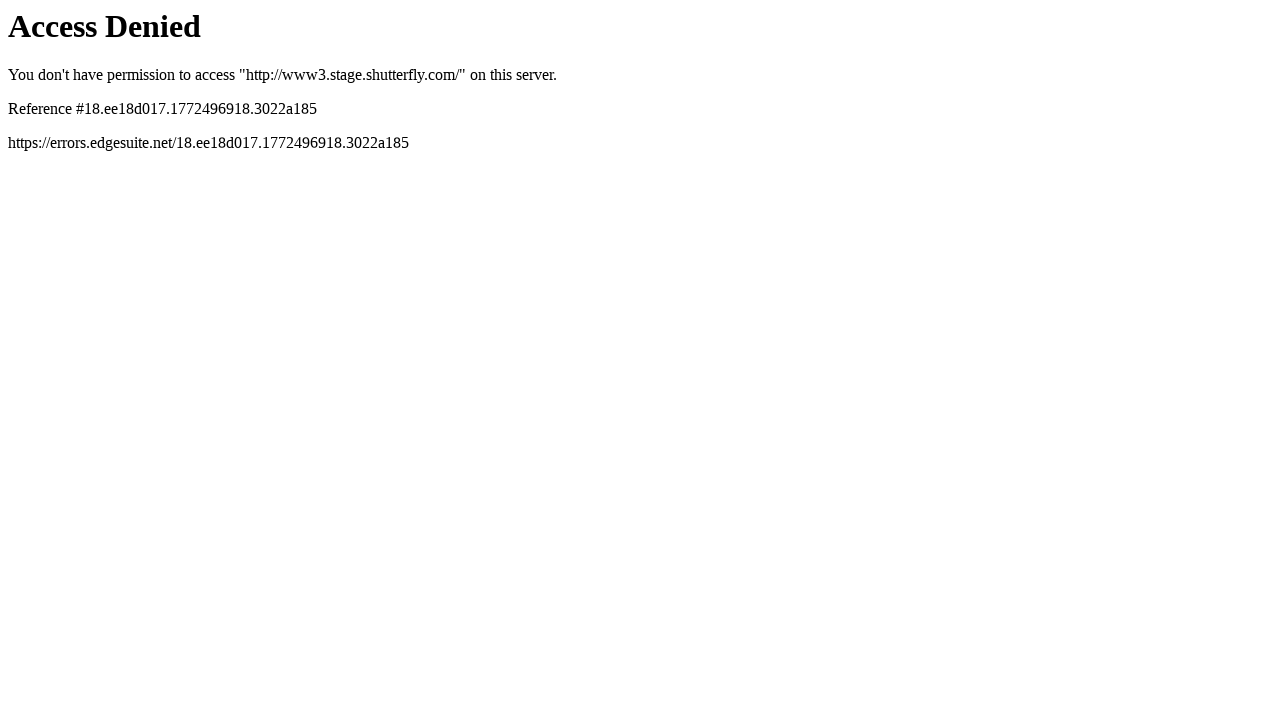

Navigated to EMI calculator site
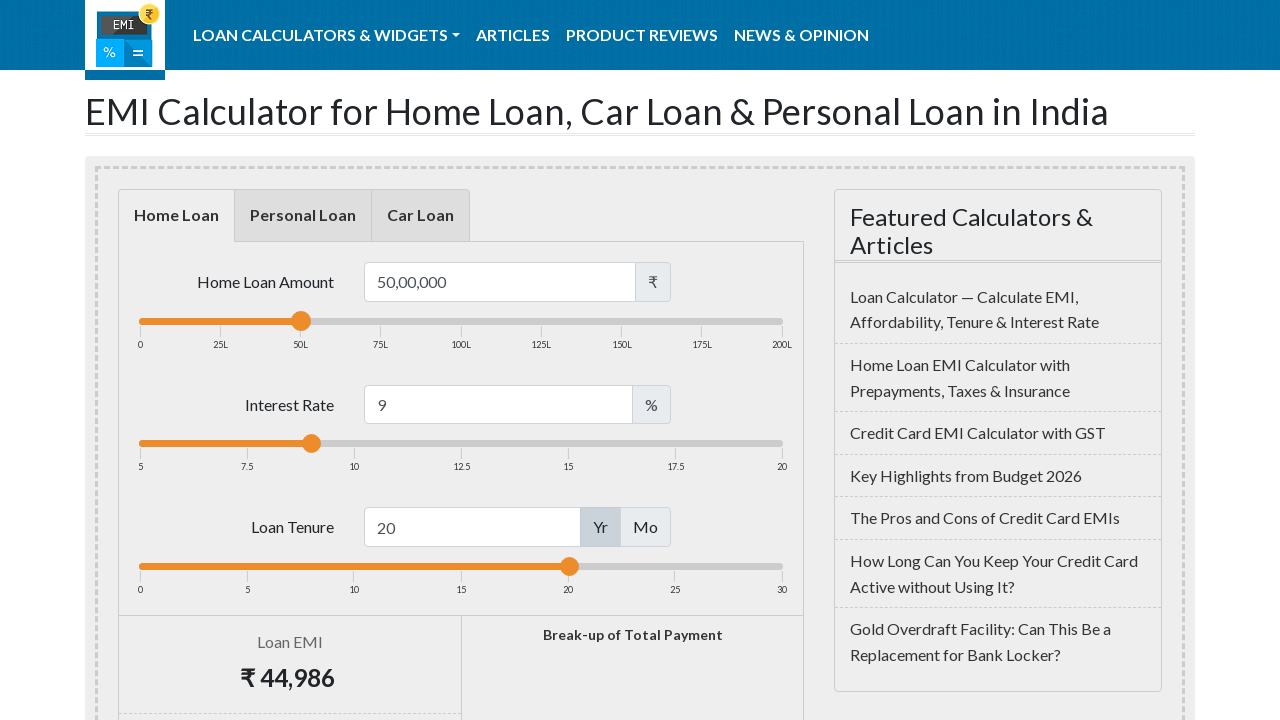

Filled loan interest field with value 8.20 on #loaninterest
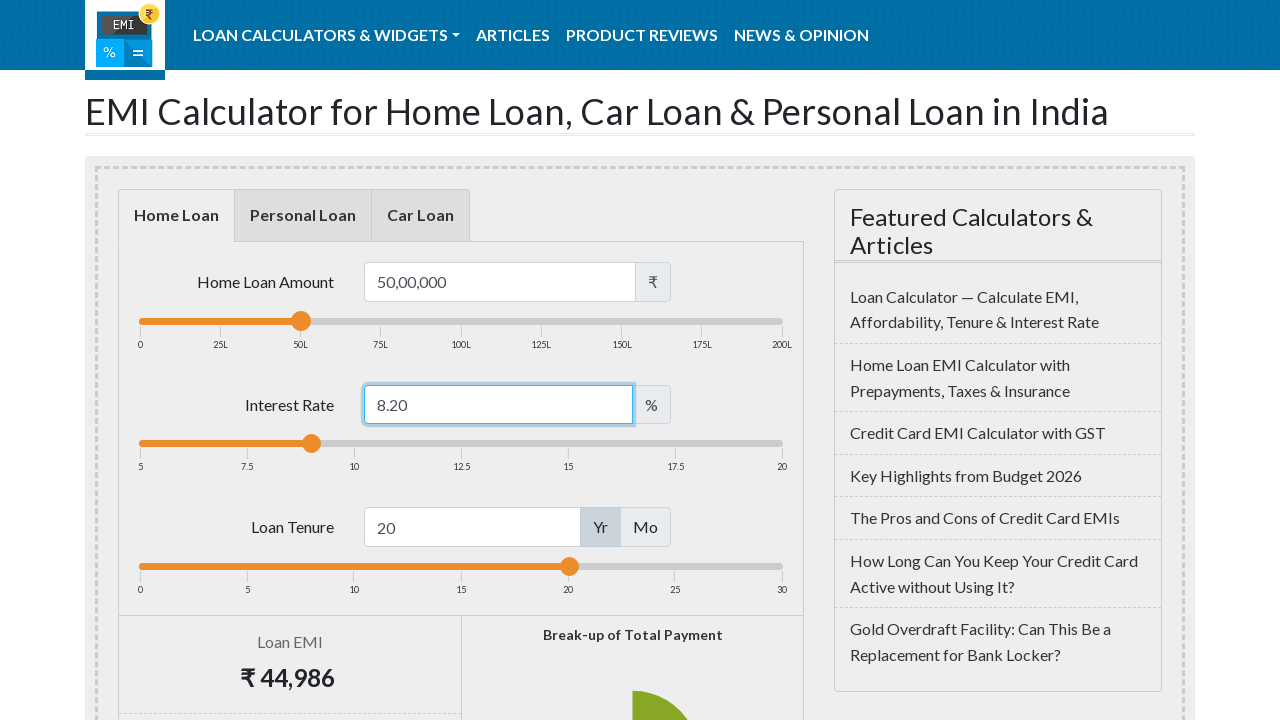

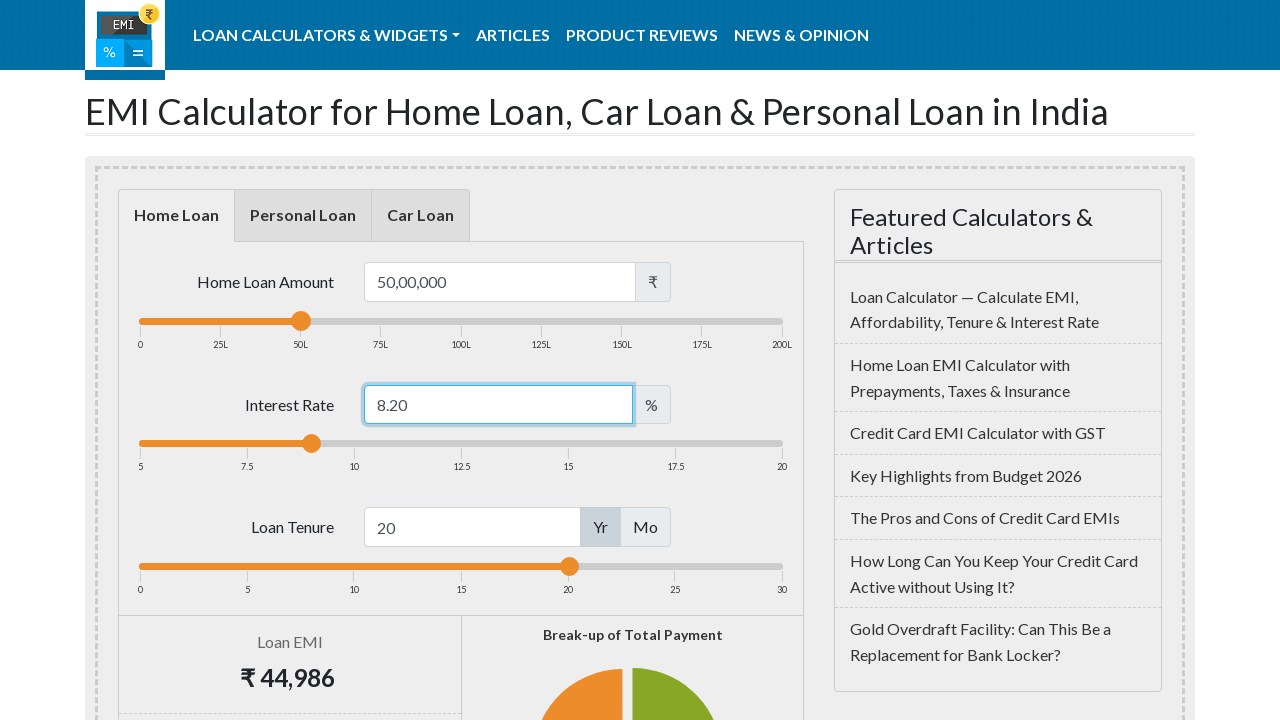